Tests right-click context menu functionality by performing right-click actions and selecting different menu options, then handling the resulting alerts

Starting URL: http://swisnl.github.io/jQuery-contextMenu/demo.html

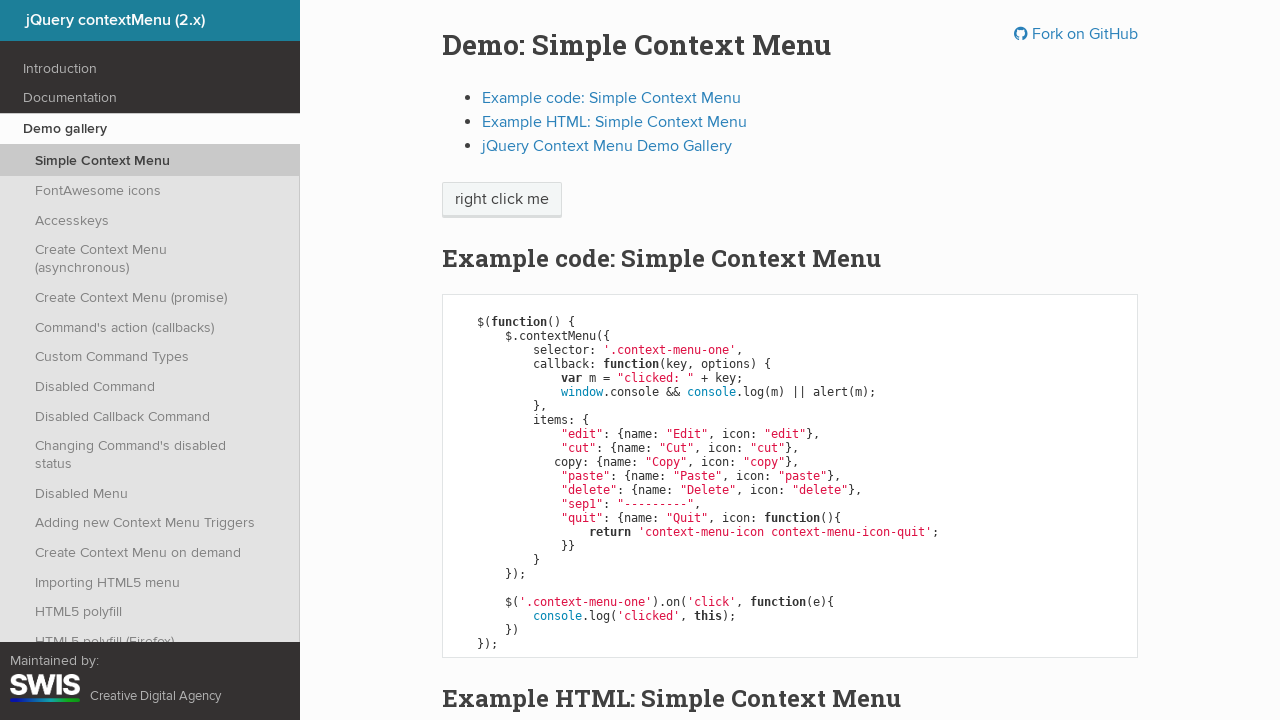

Navigated to jQuery-contextMenu demo page
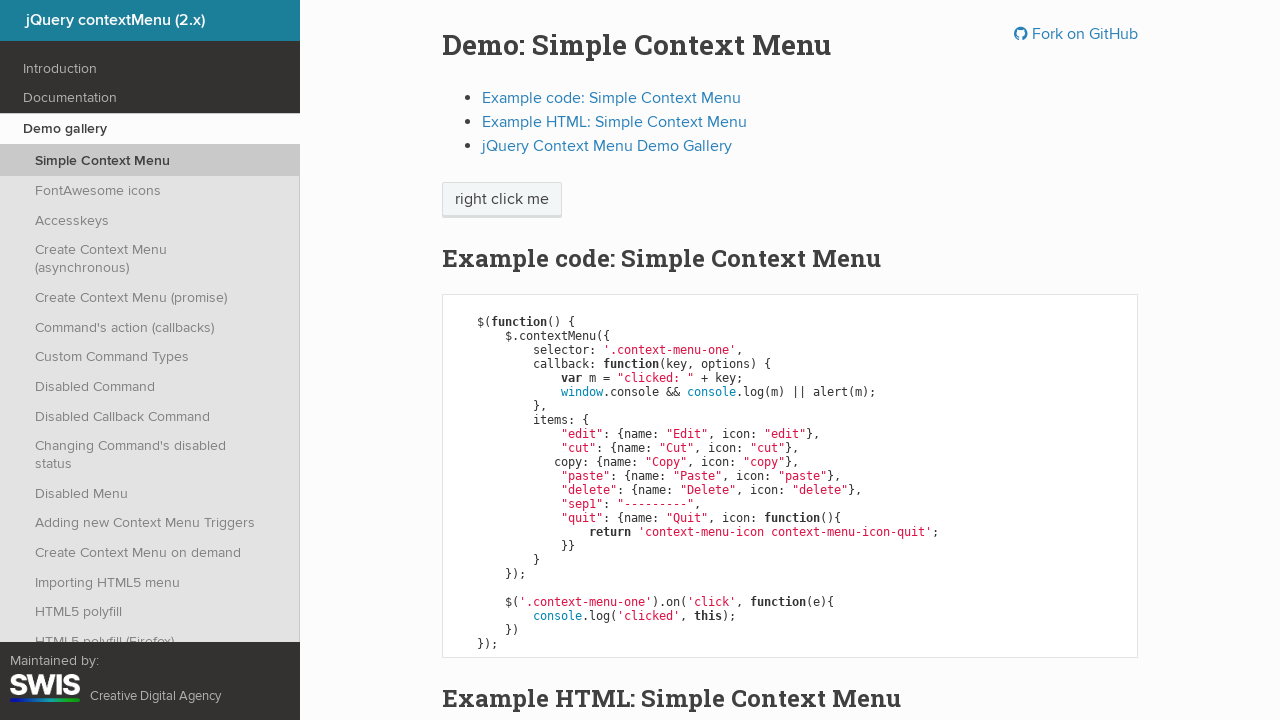

Right-clicked on 'right click me' element at (502, 200) on //span[text()='right click me']
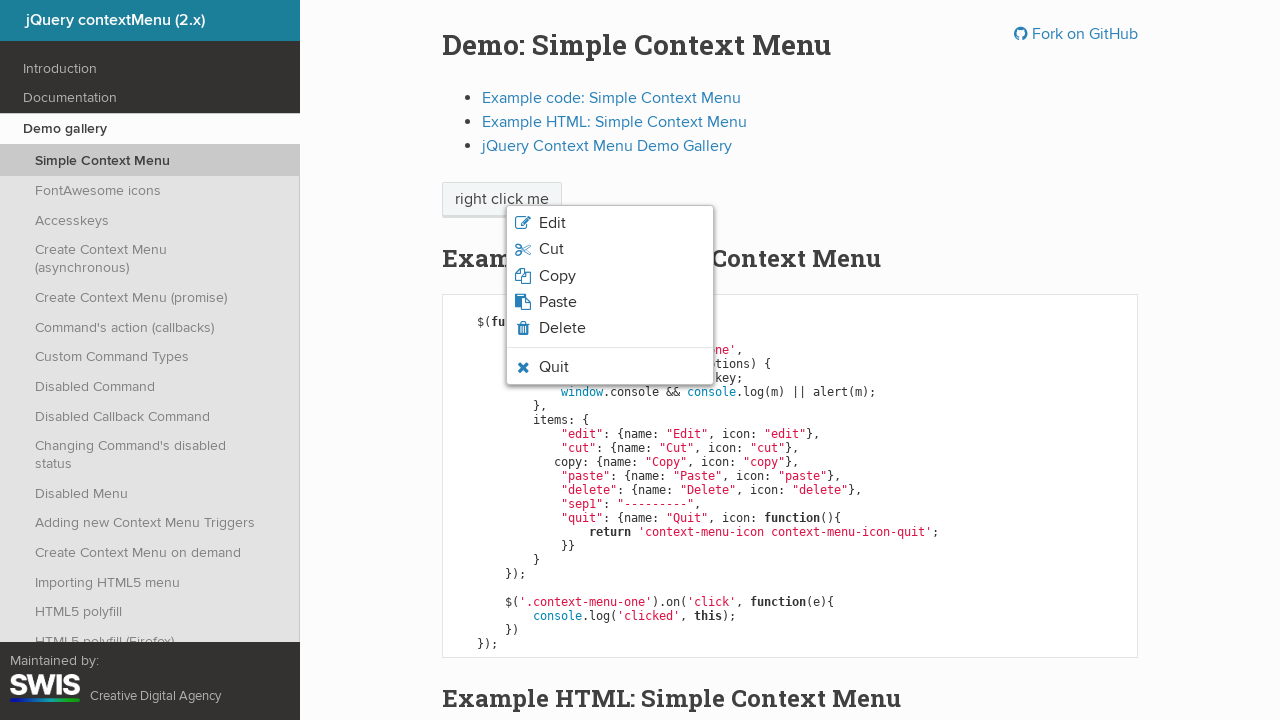

Clicked 'Edit' option from context menu at (552, 223) on xpath=//ul[@class='context-menu-list context-menu-root']//span[text()='Edit']
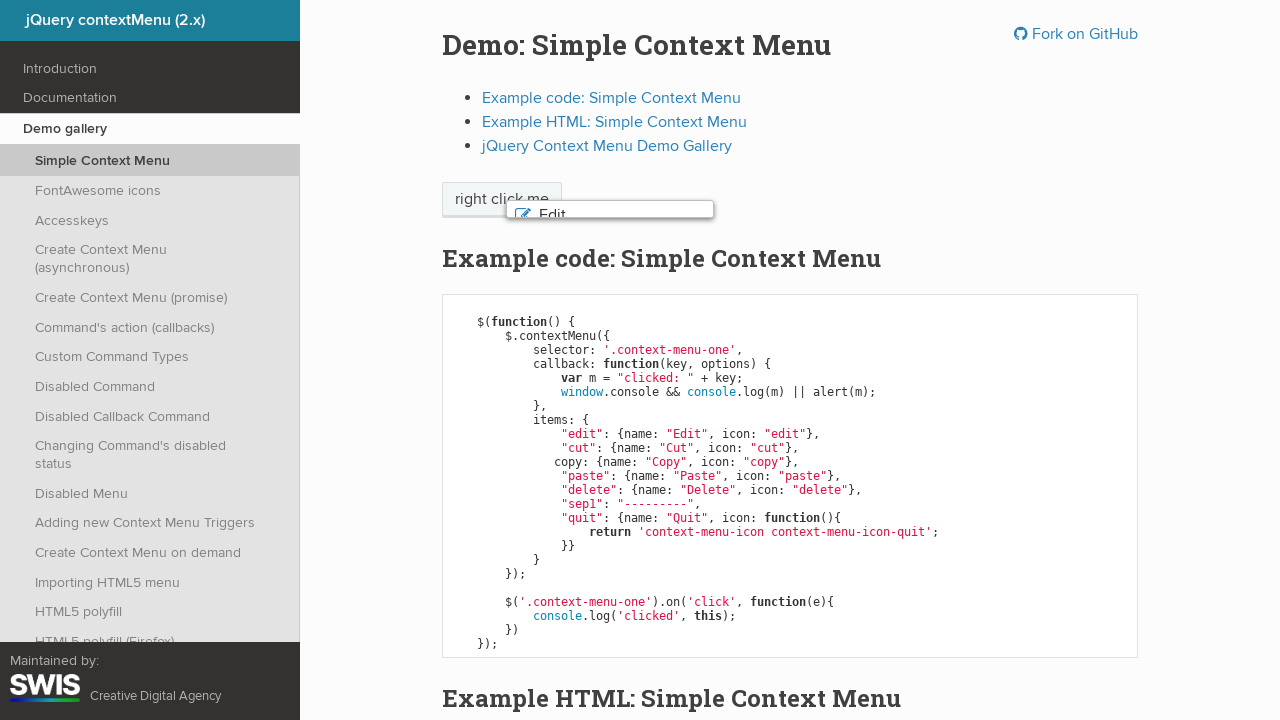

Set up dialog handler to accept alerts
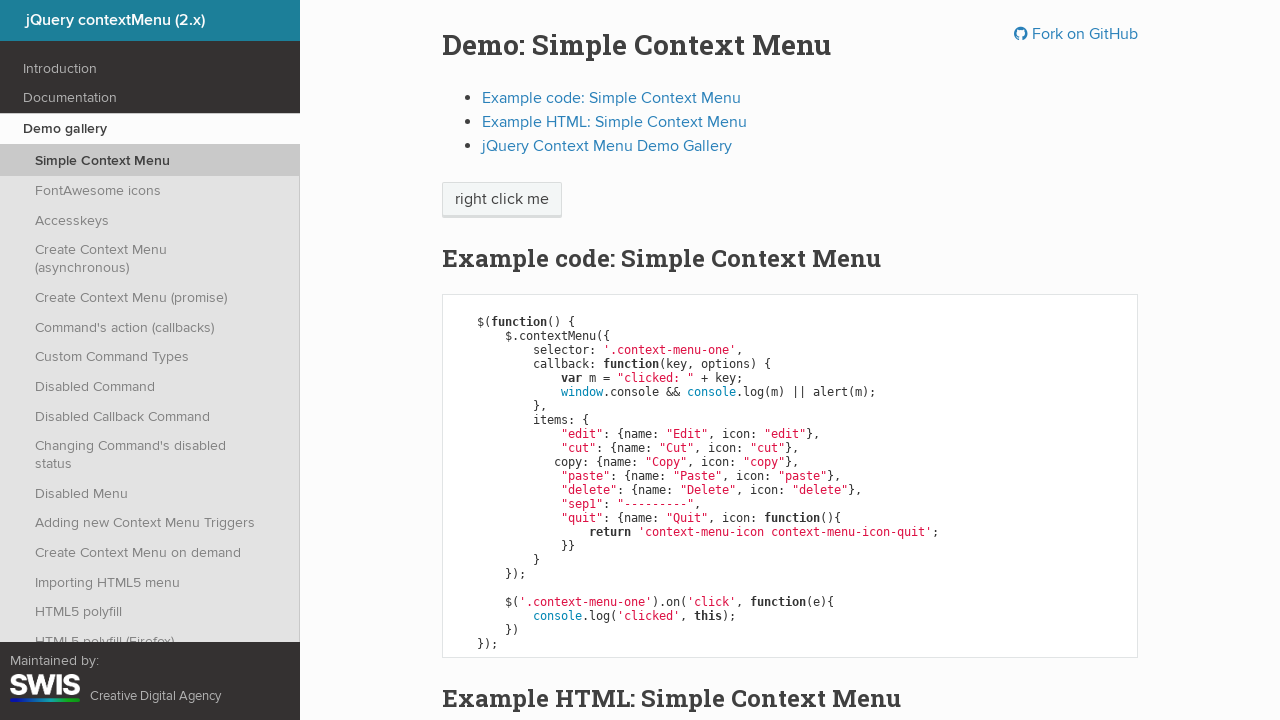

Right-clicked on 'right click me' element again at (502, 200) on //span[text()='right click me']
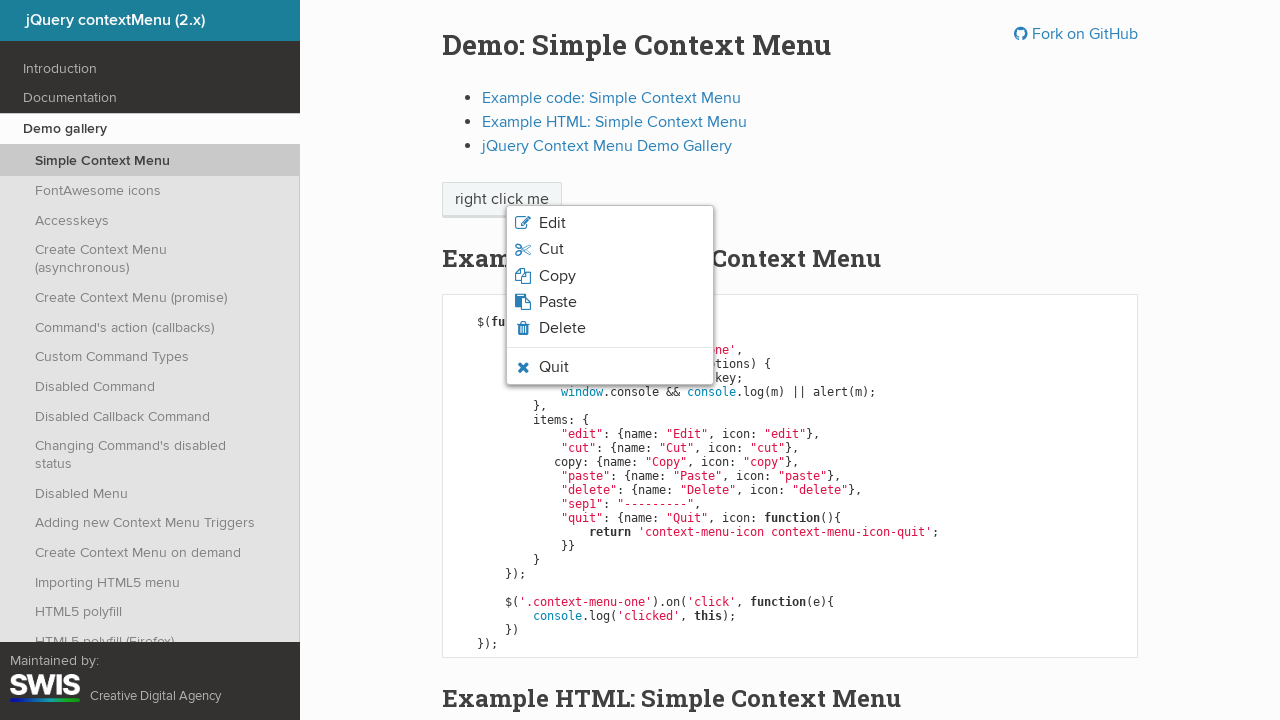

Clicked 'Cut' option from context menu at (551, 249) on xpath=//ul[@class='context-menu-list context-menu-root']//span[text()='Cut']
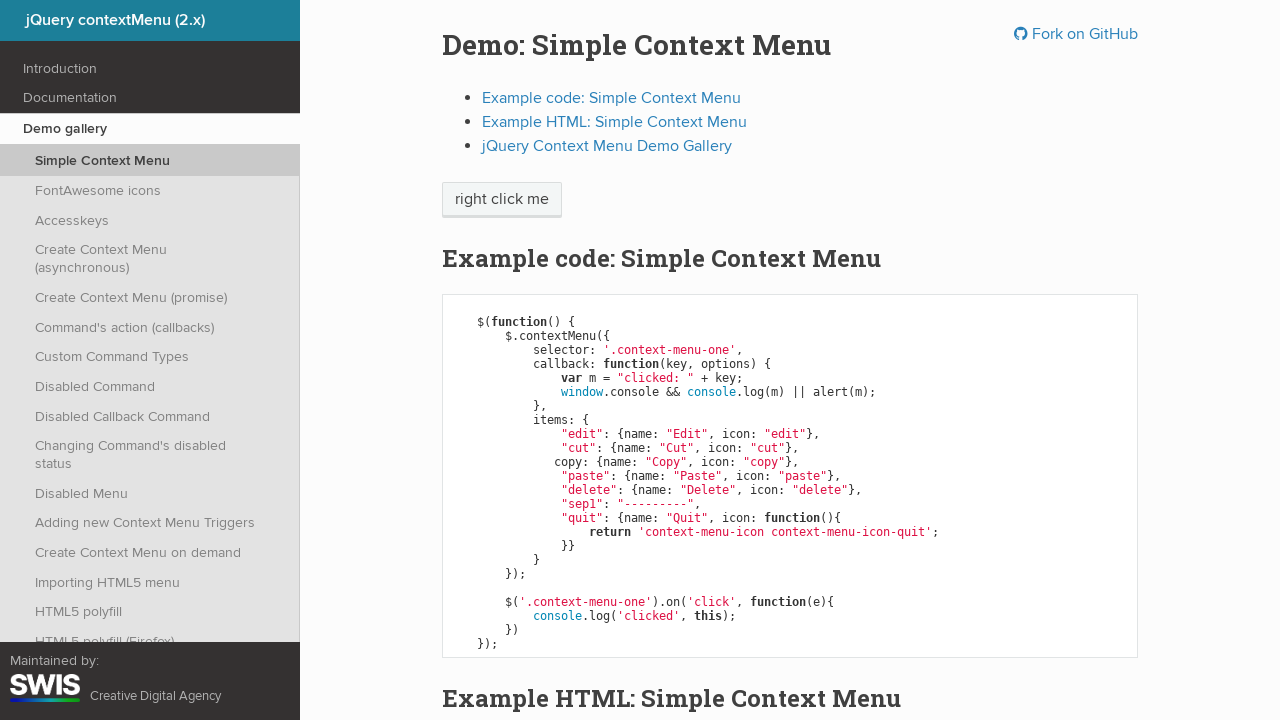

Alert was automatically handled by dialog handler
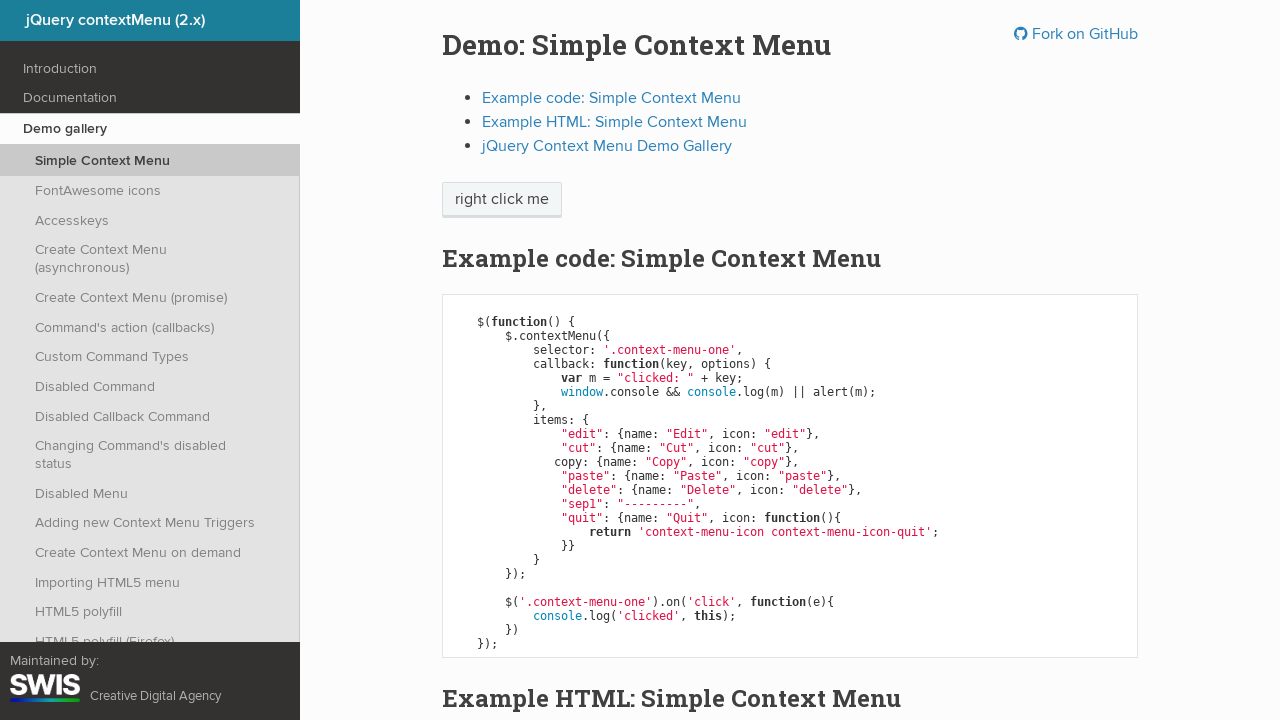

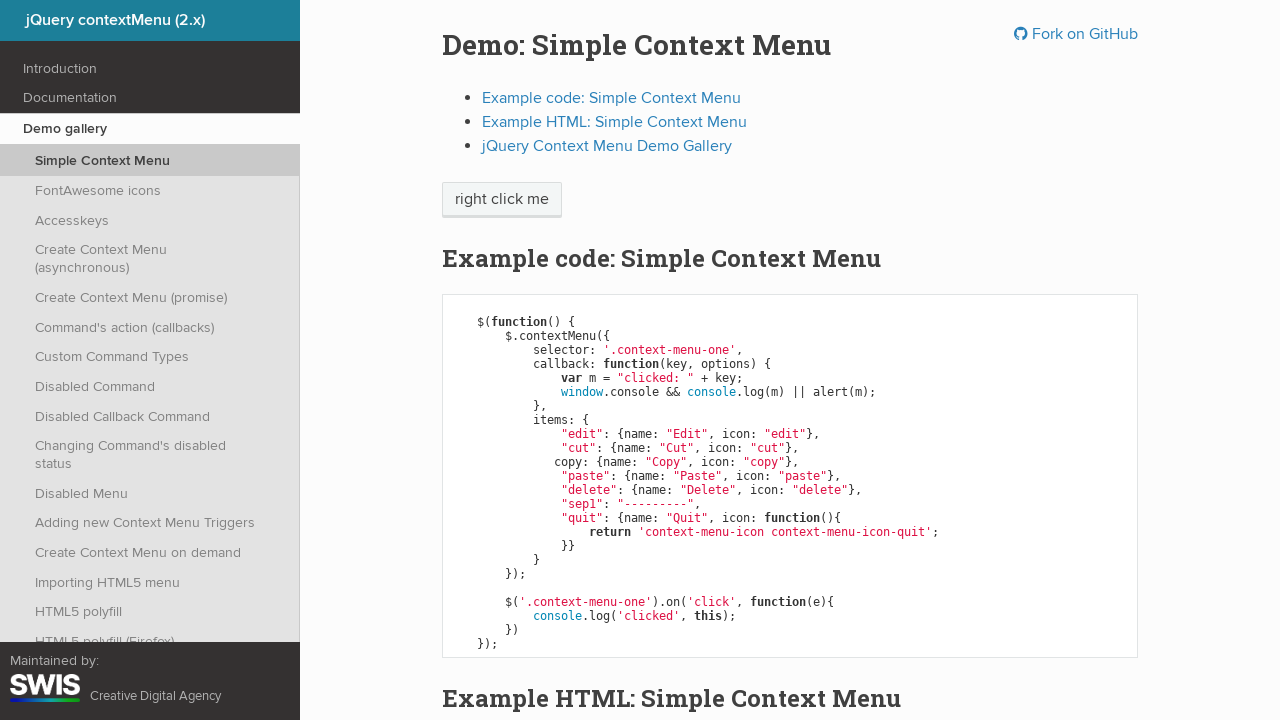